Navigates to the Selenium website, scrolls to the News section, and performs click-and-hold actions on the News heading element

Starting URL: https://www.selenium.dev/

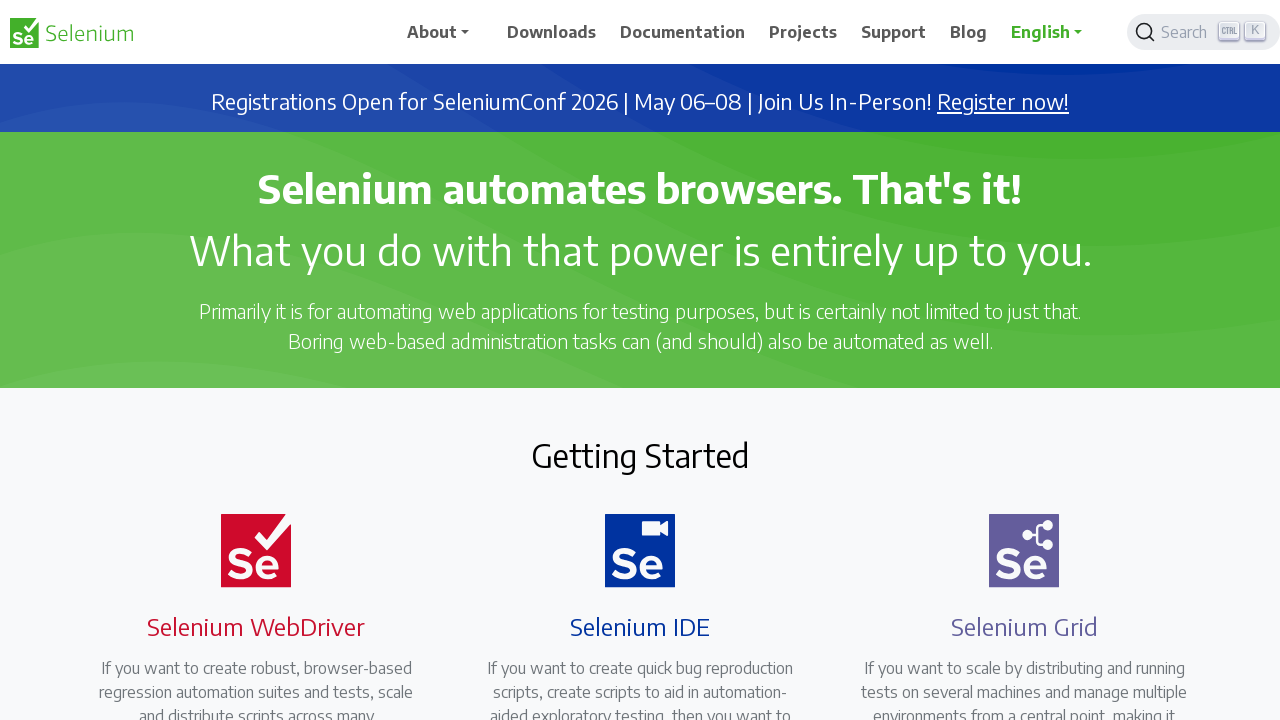

Waited for News heading element to be visible
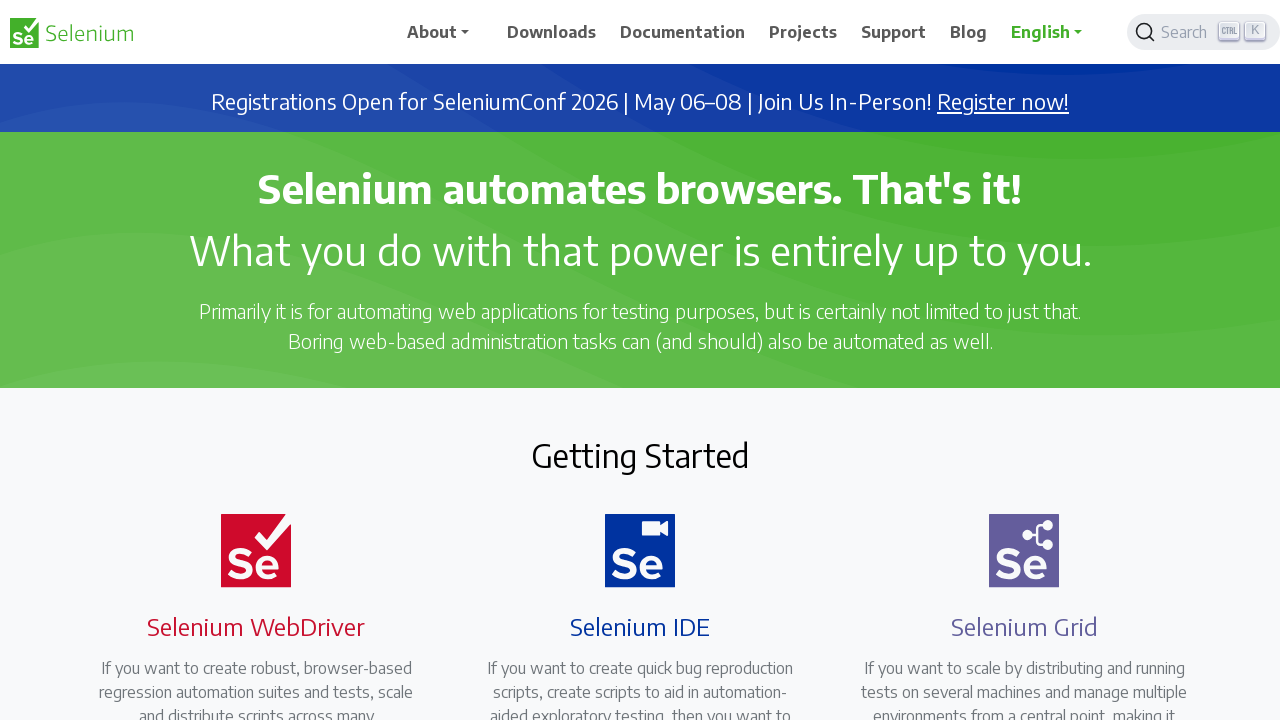

Scrolled to News section with offset
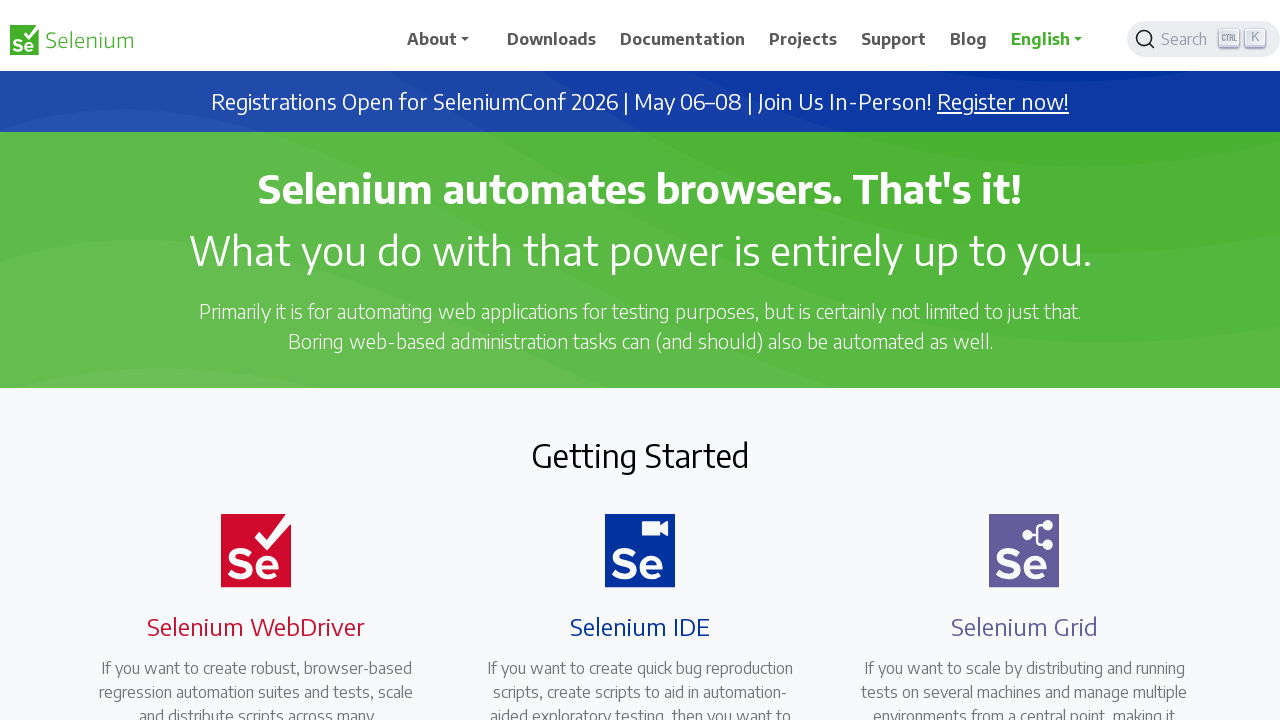

Hovered over News element at (640, 270) on xpath=//h2[text()='News']
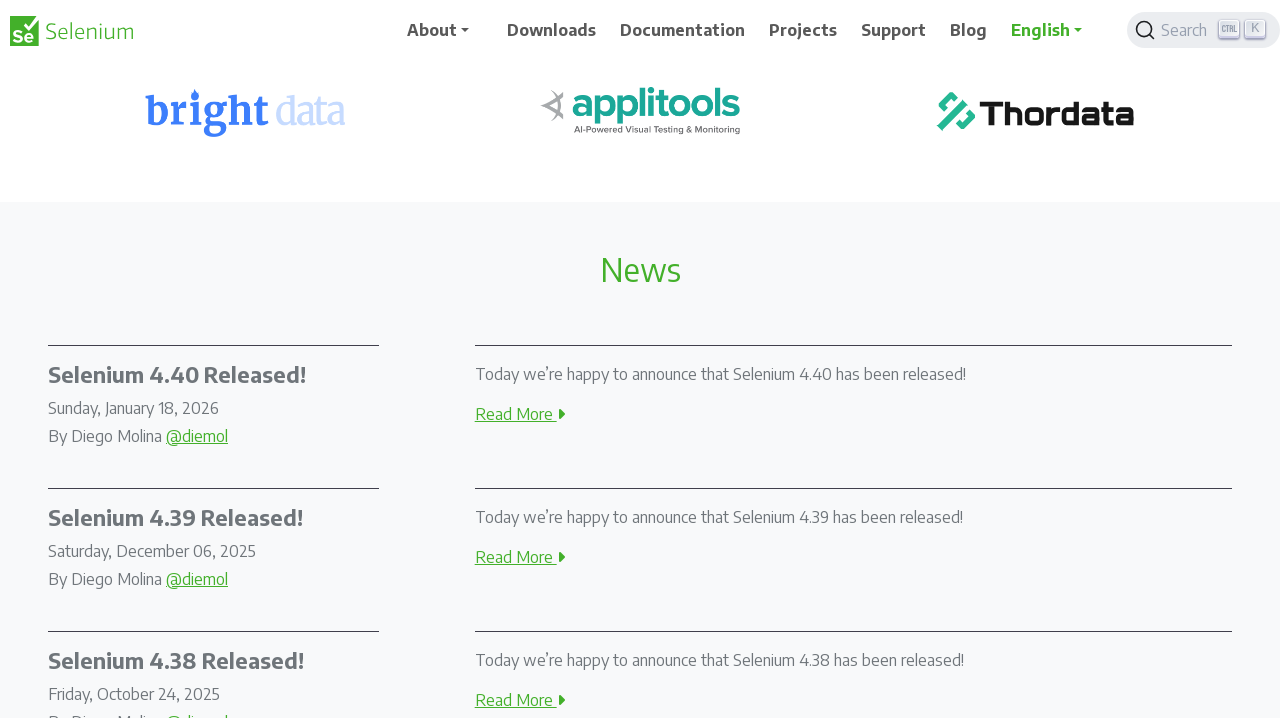

Pressed mouse button down on News element at (640, 270)
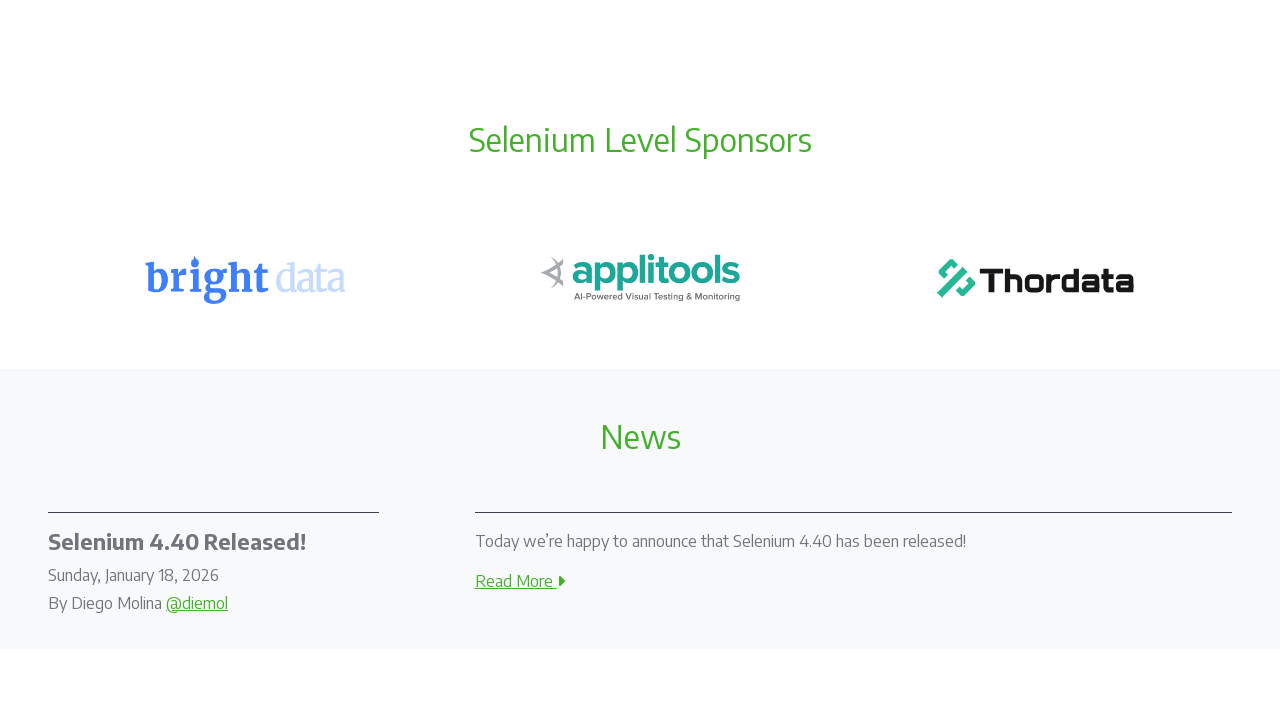

Waited 100ms while mouse button held down
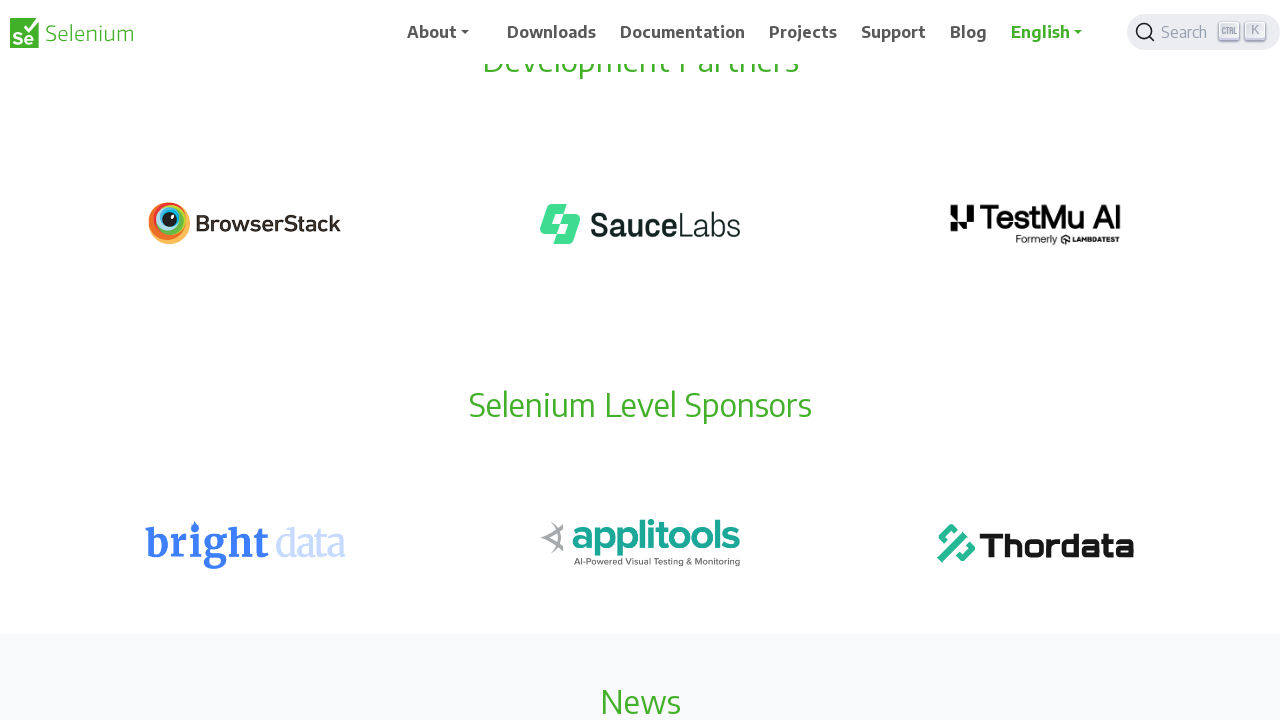

Released mouse button on News element at (640, 270)
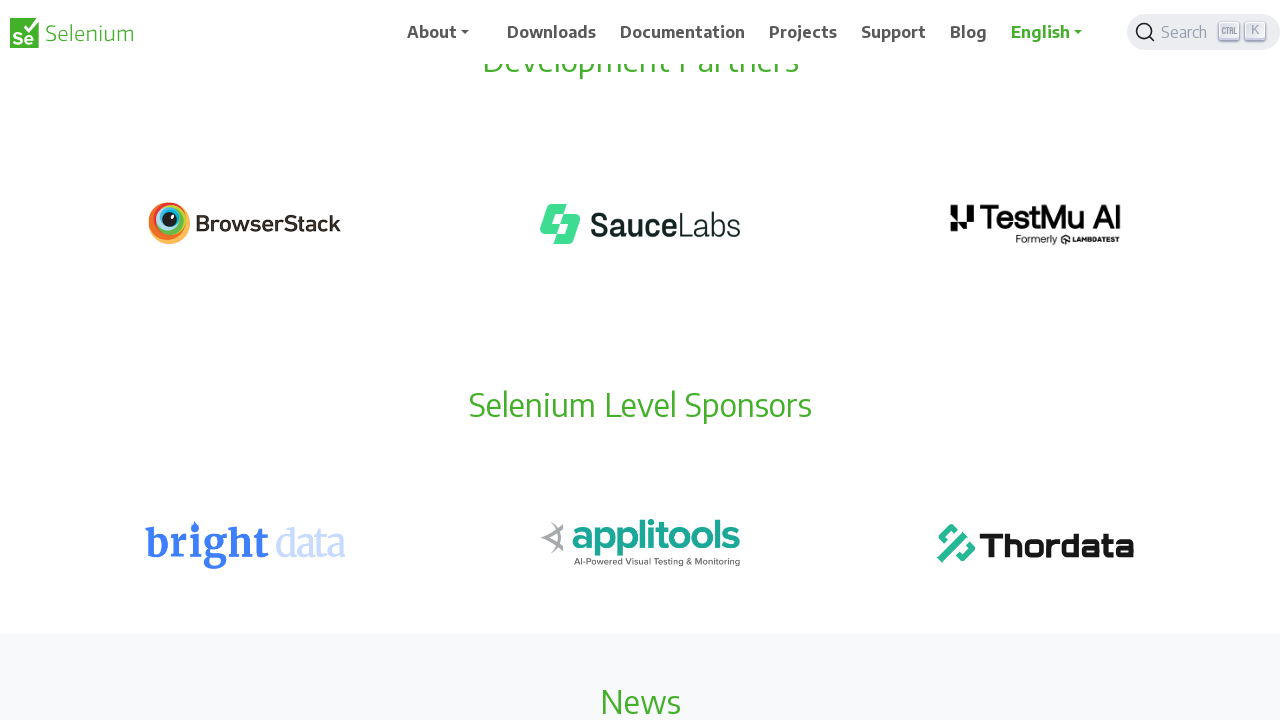

Hovered over News element at (640, 701) on xpath=//h2[text()='News']
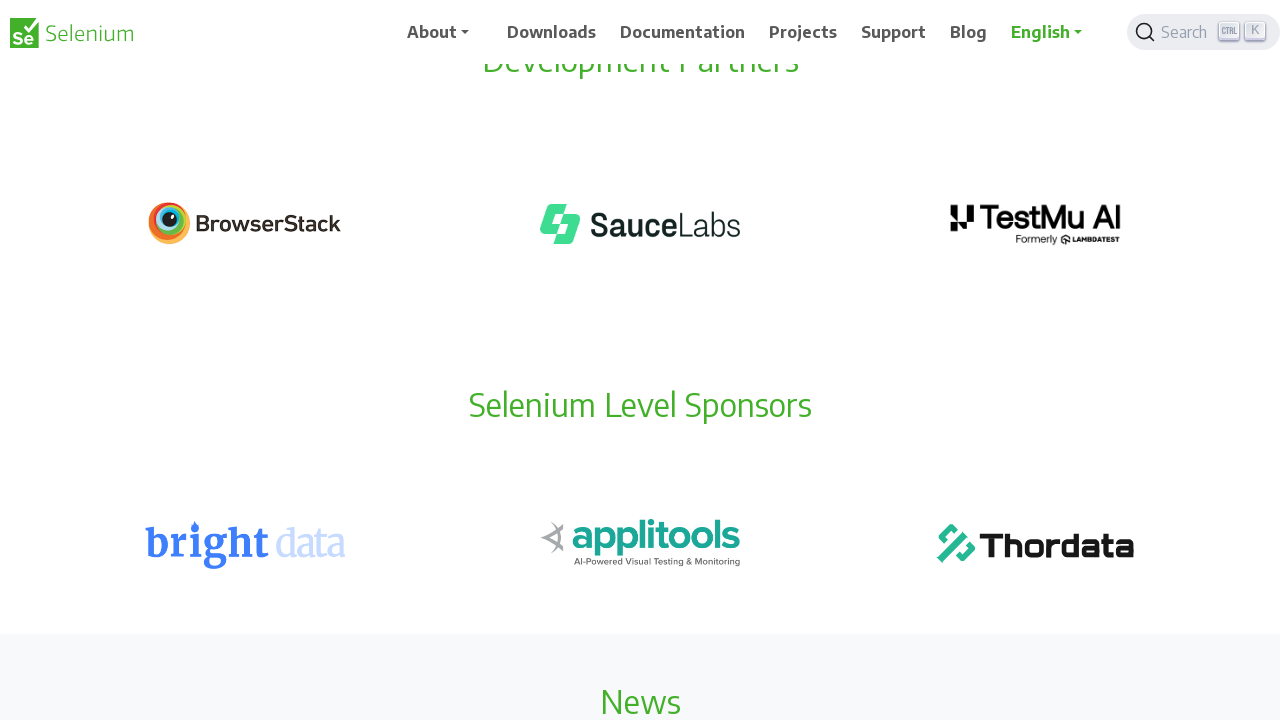

Pressed mouse button down on News element at (640, 701)
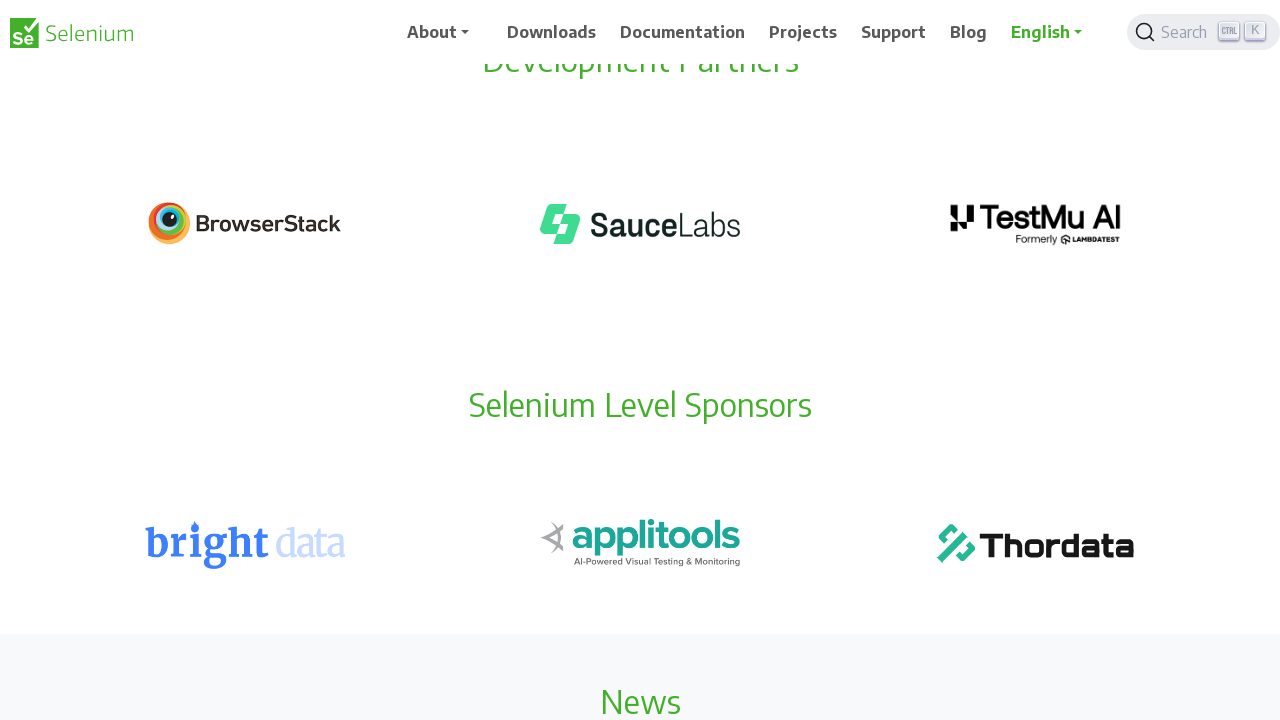

Waited 100ms while mouse button held down
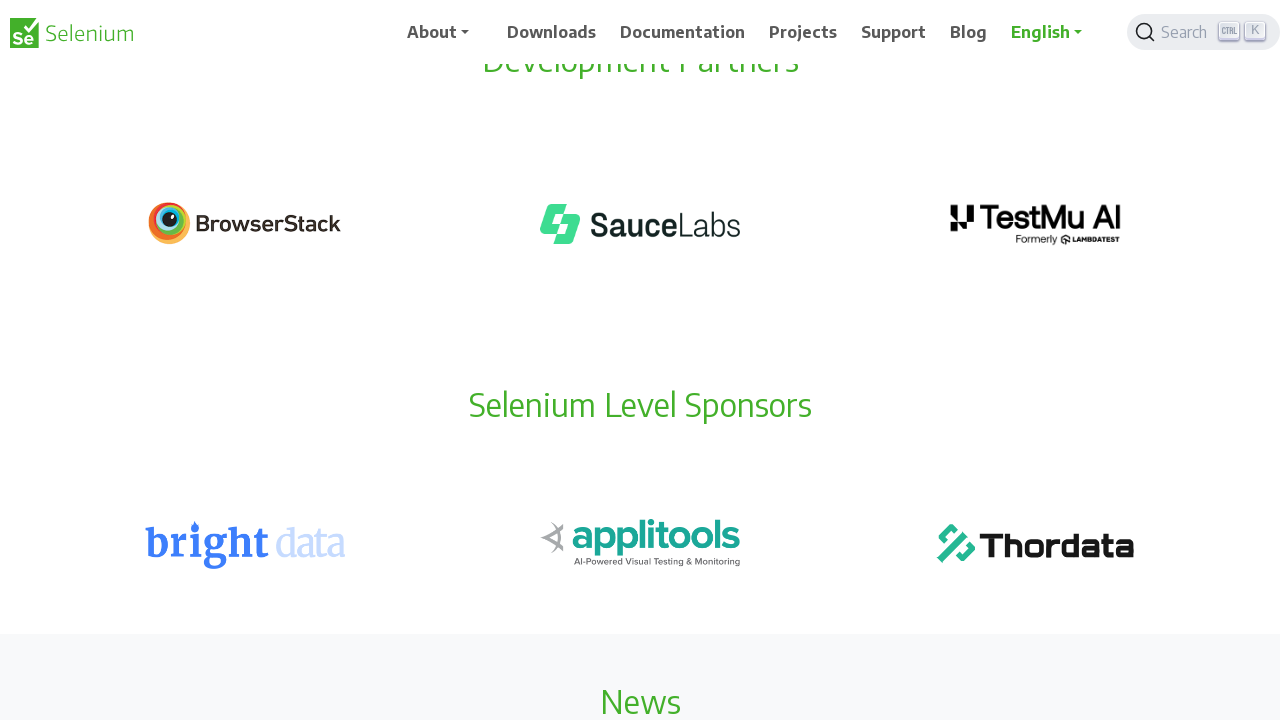

Released mouse button on News element at (640, 701)
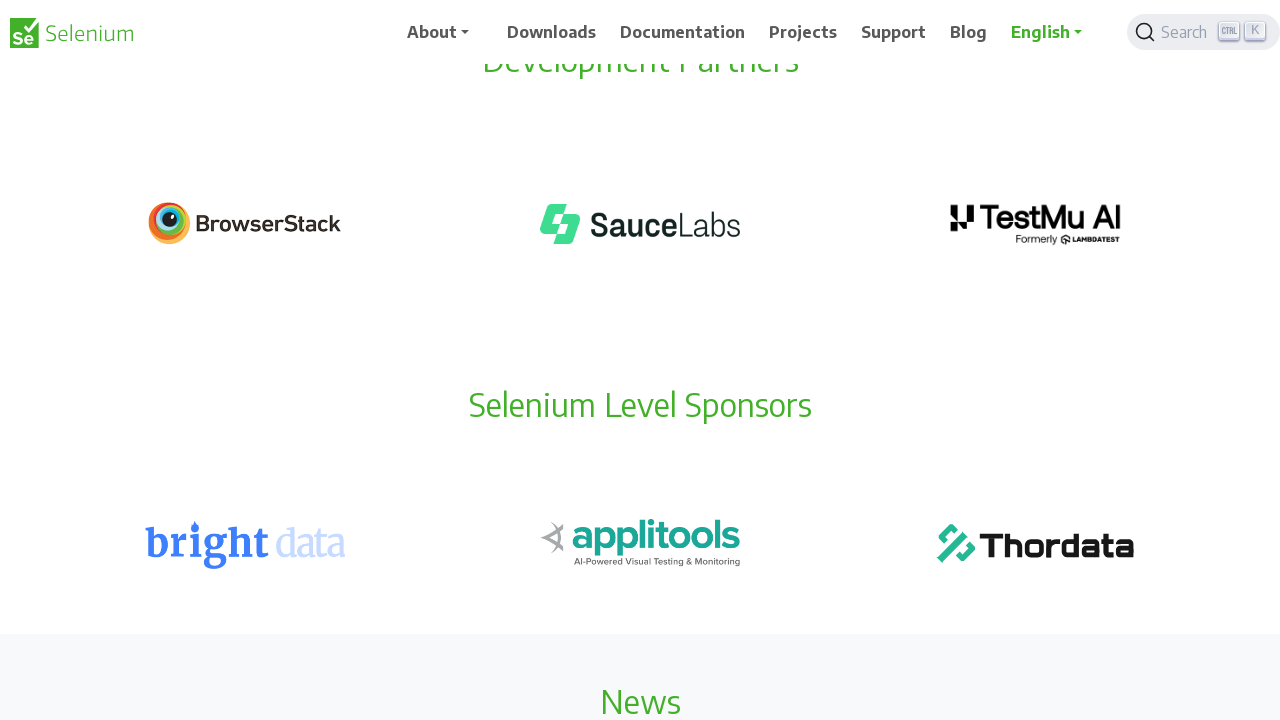

Hovered over News element at (640, 701) on xpath=//h2[text()='News']
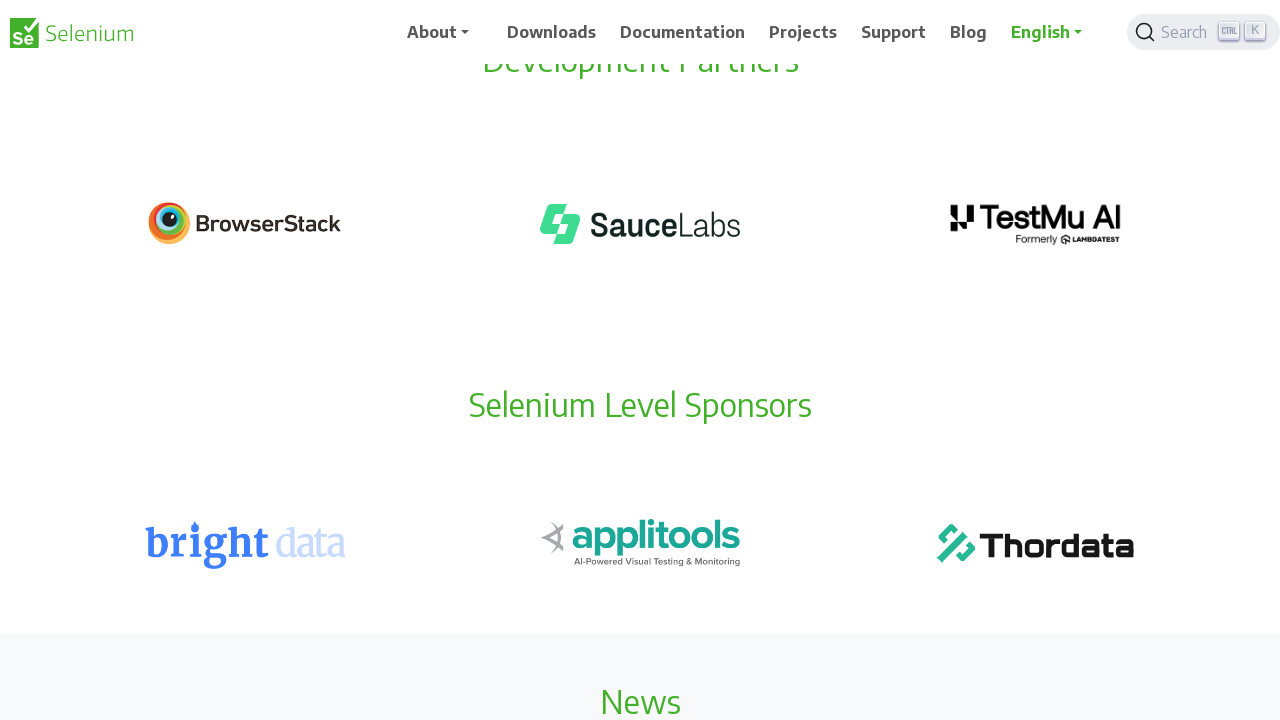

Pressed mouse button down on News element at (640, 701)
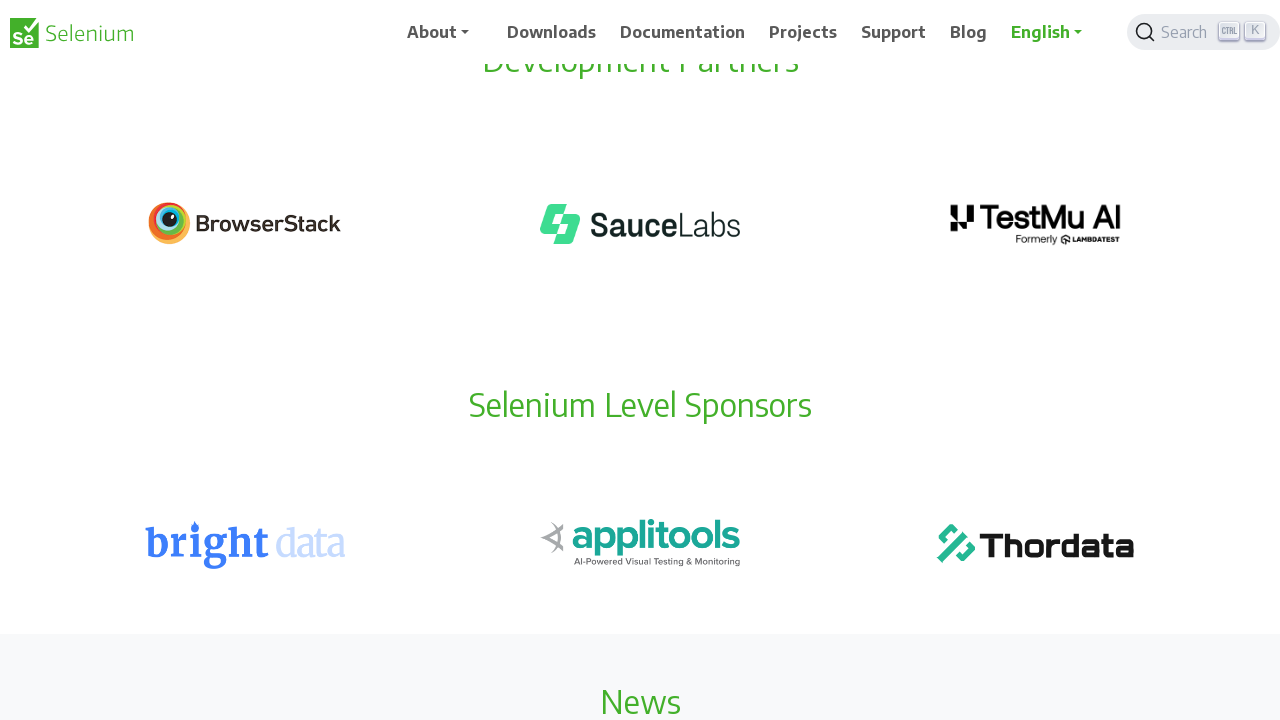

Waited 100ms while mouse button held down
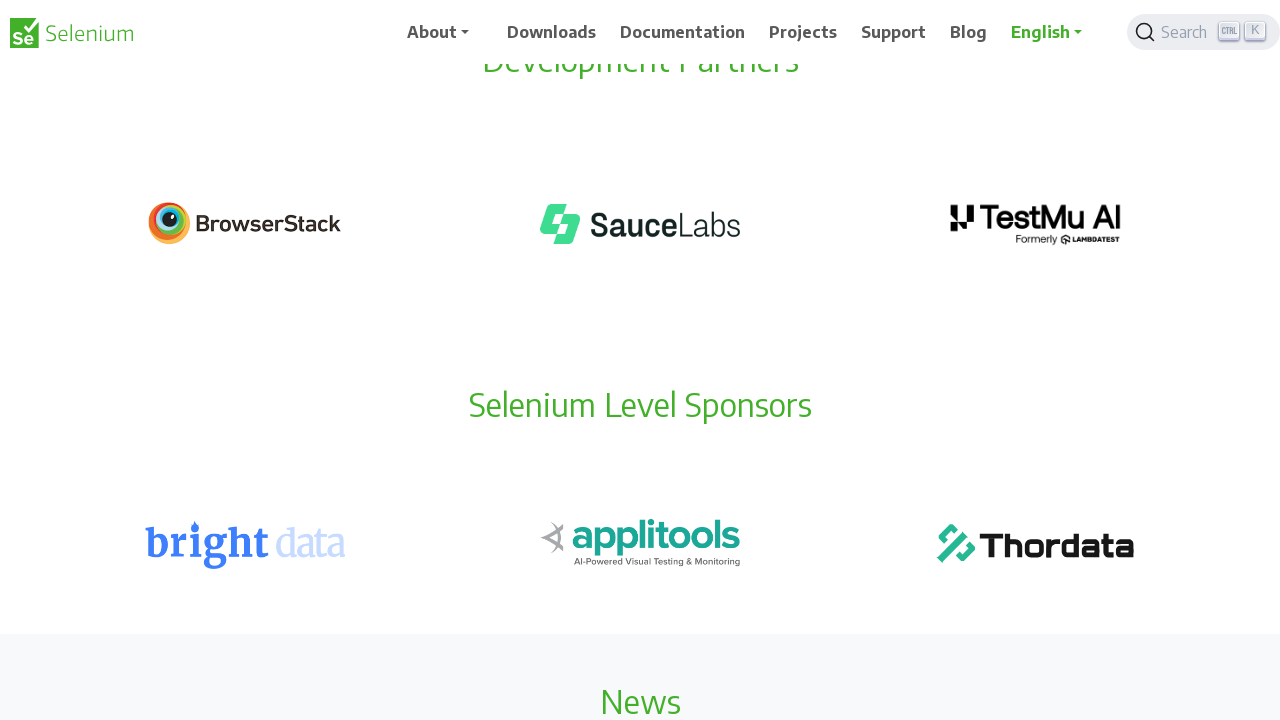

Released mouse button on News element at (640, 701)
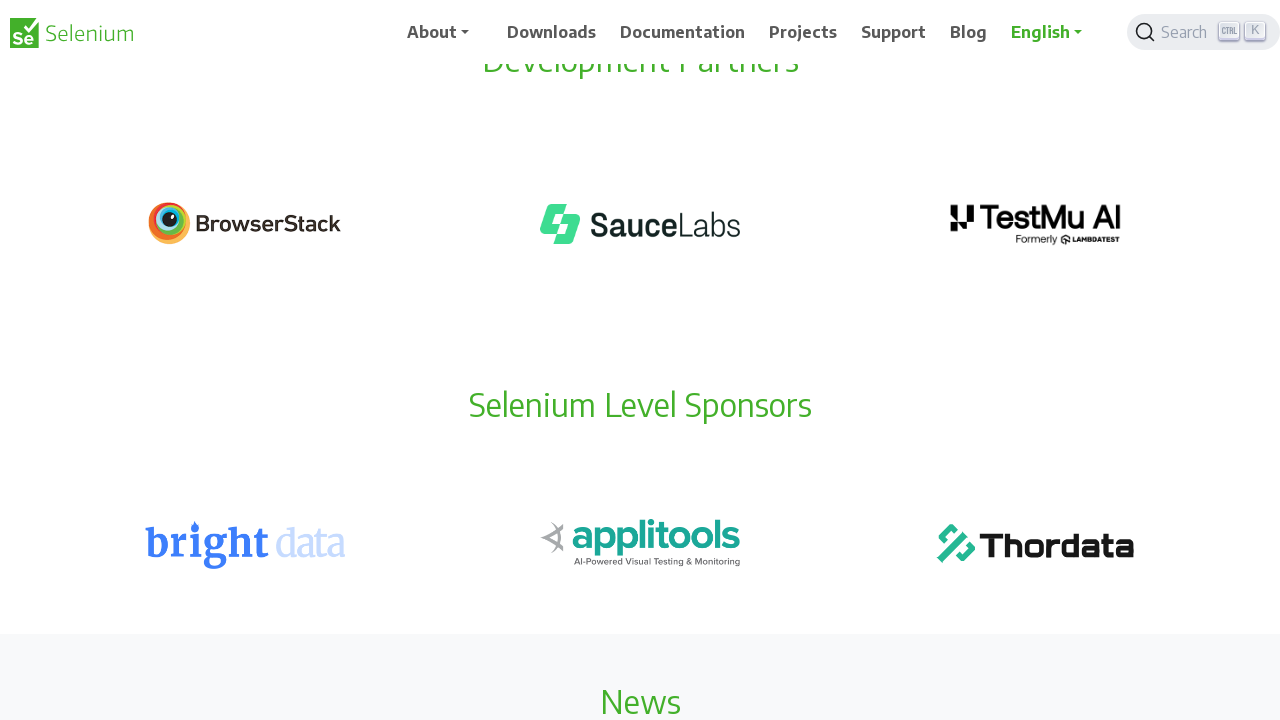

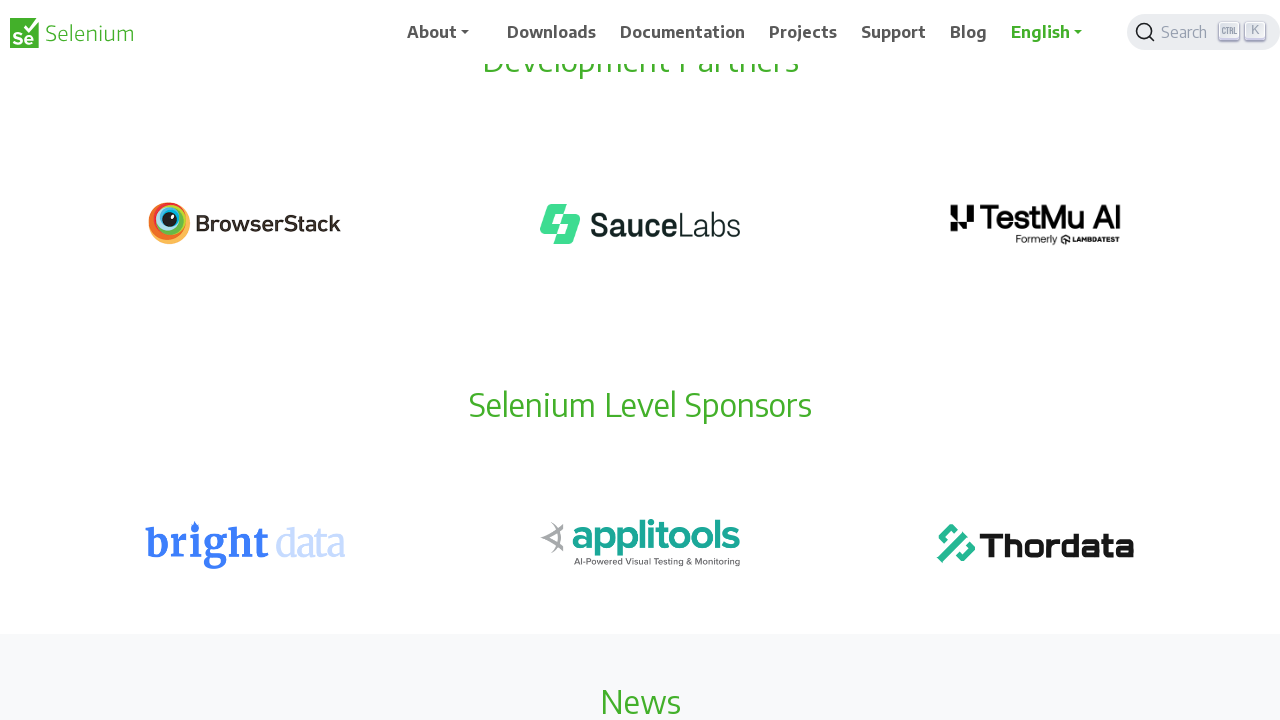